Tests browser navigation controls by filling a form field, navigating to another site, using back/forward buttons, and refreshing the page

Starting URL: https://www.tutorialspoint.com/selenium/practice/selenium_automation_practice.php

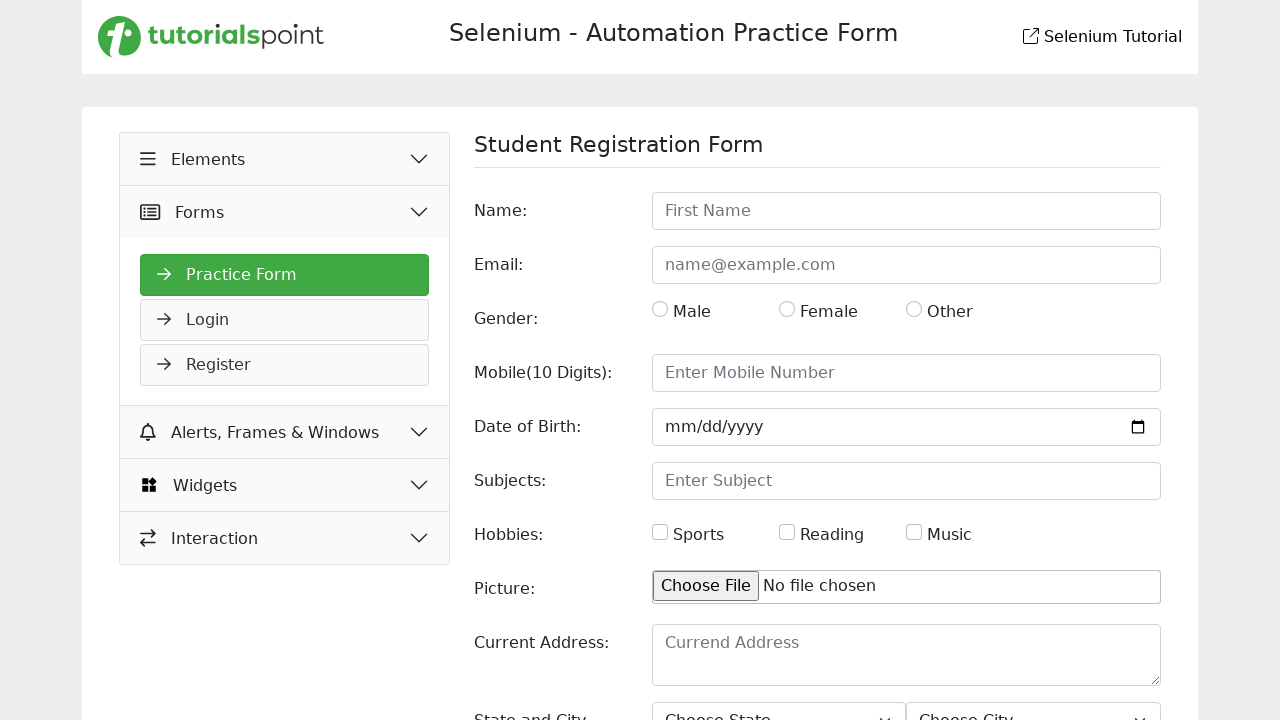

Filled First Name field with 'Esrat' on input[placeholder='First Name']
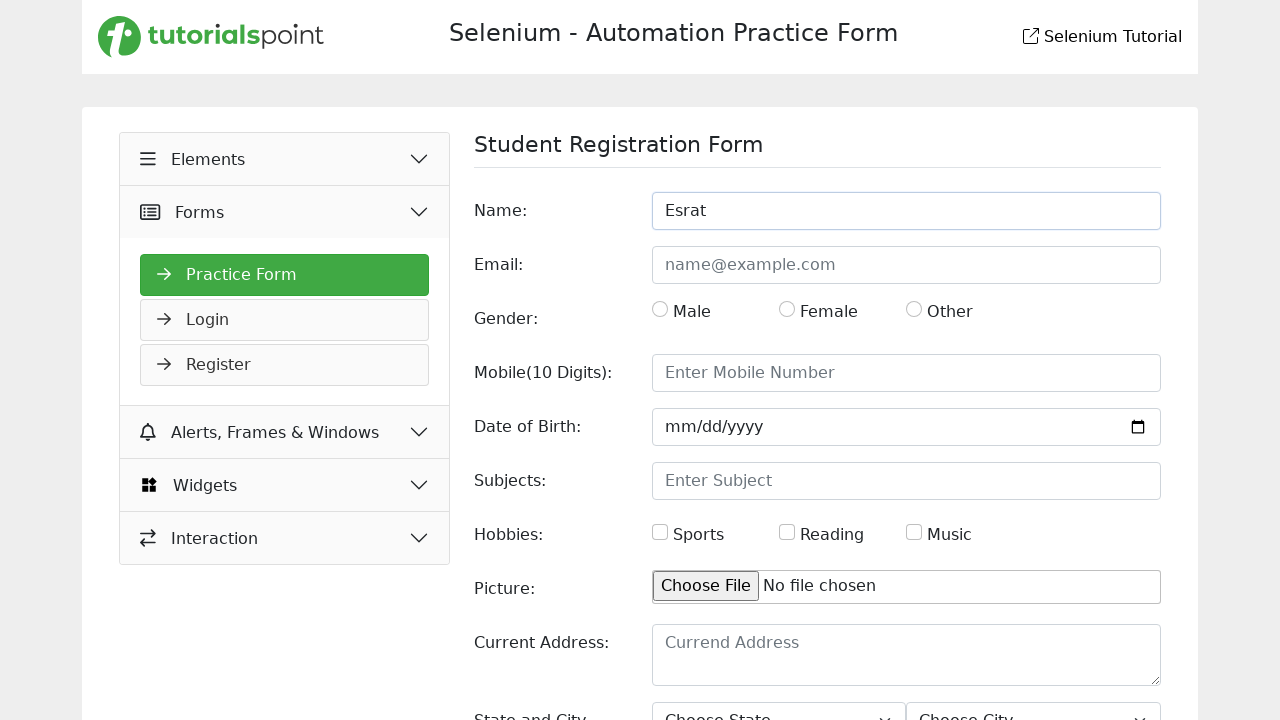

Navigated to https://www.pickaboo.com/
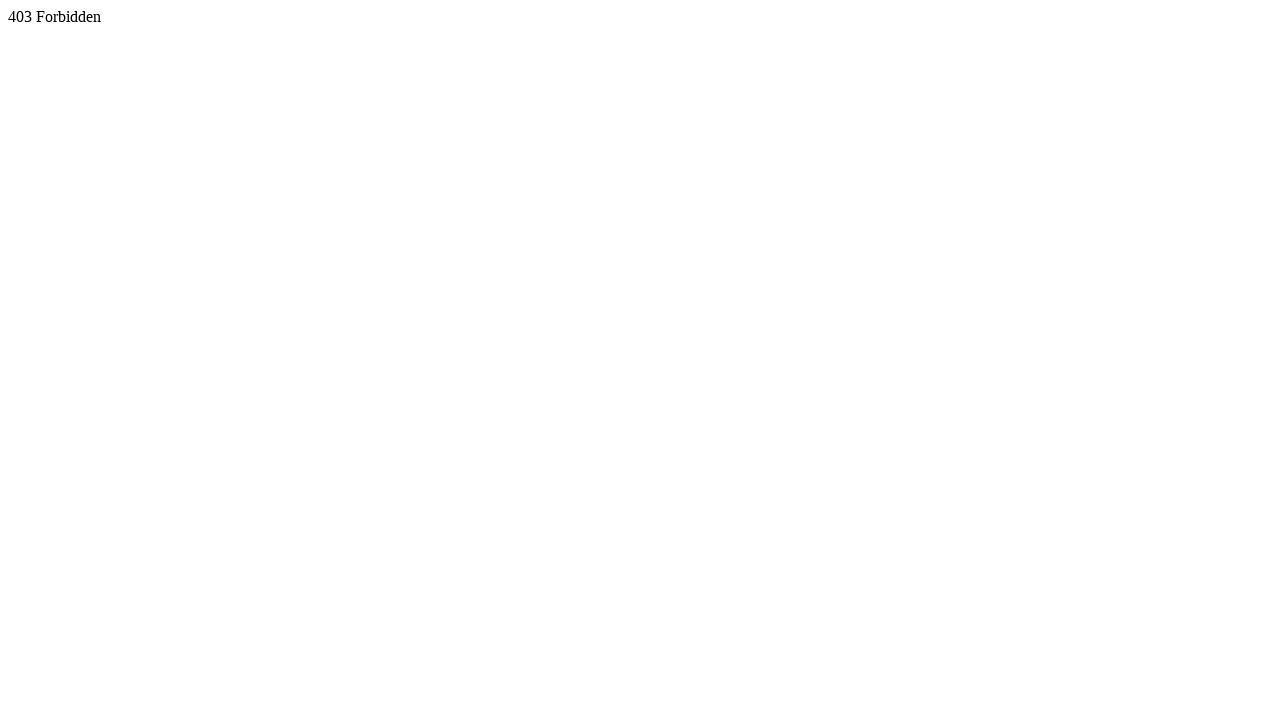

Clicked back button to return to previous page
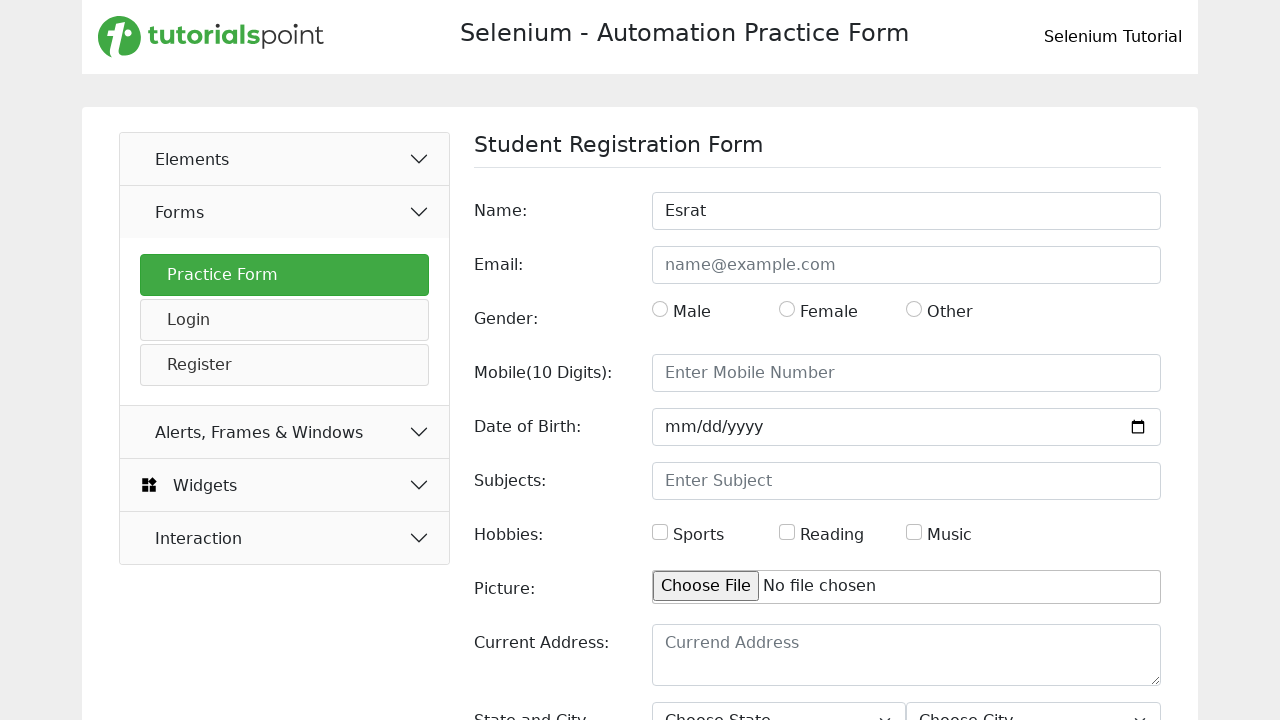

Clicked forward button to navigate forward
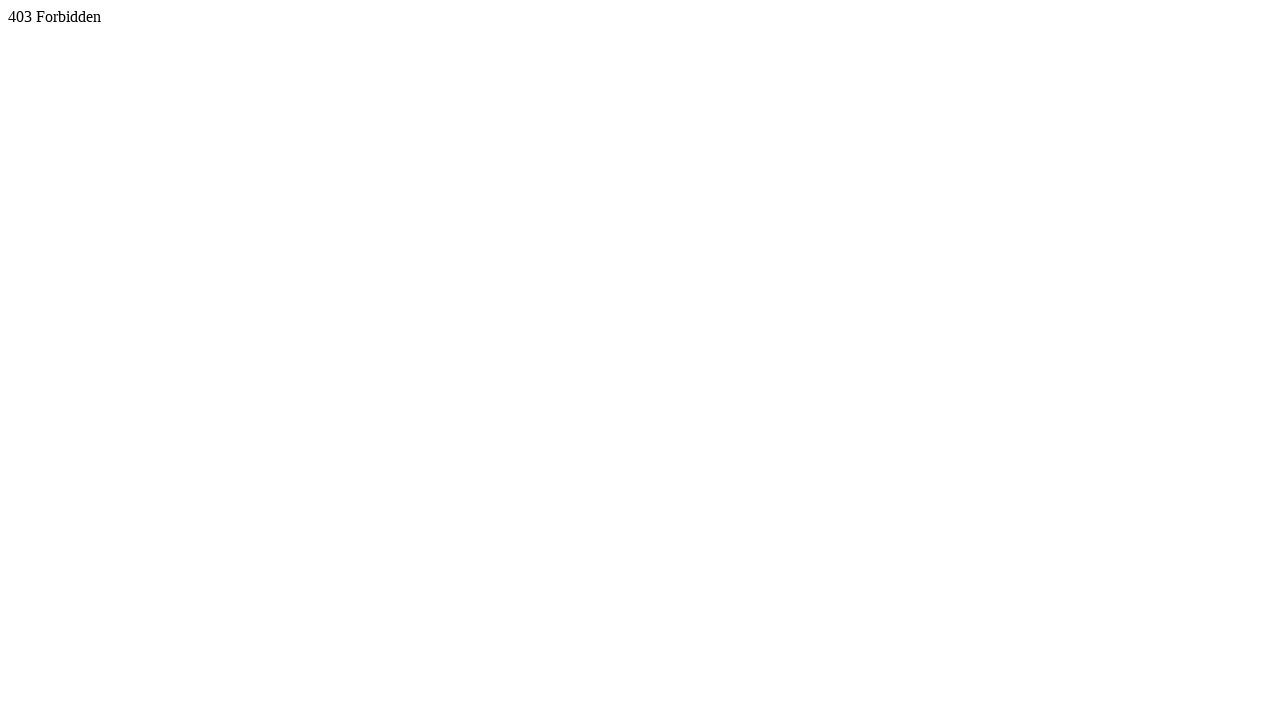

Refreshed the current page
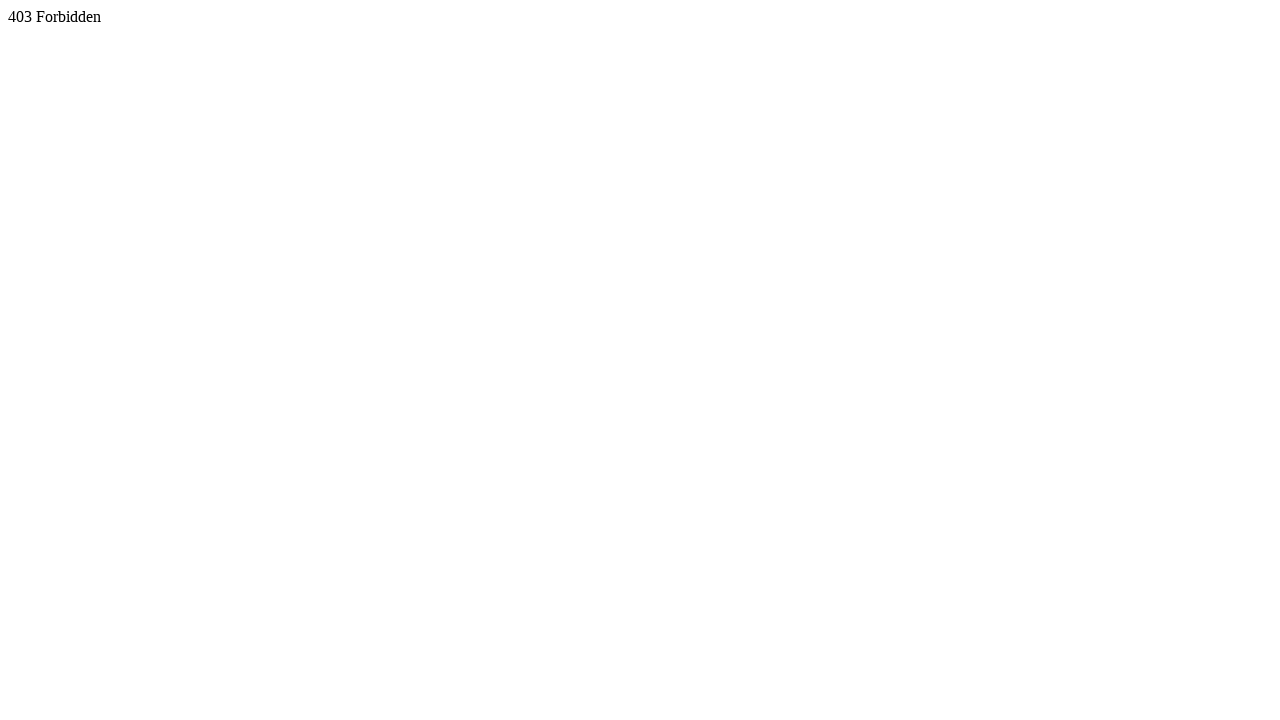

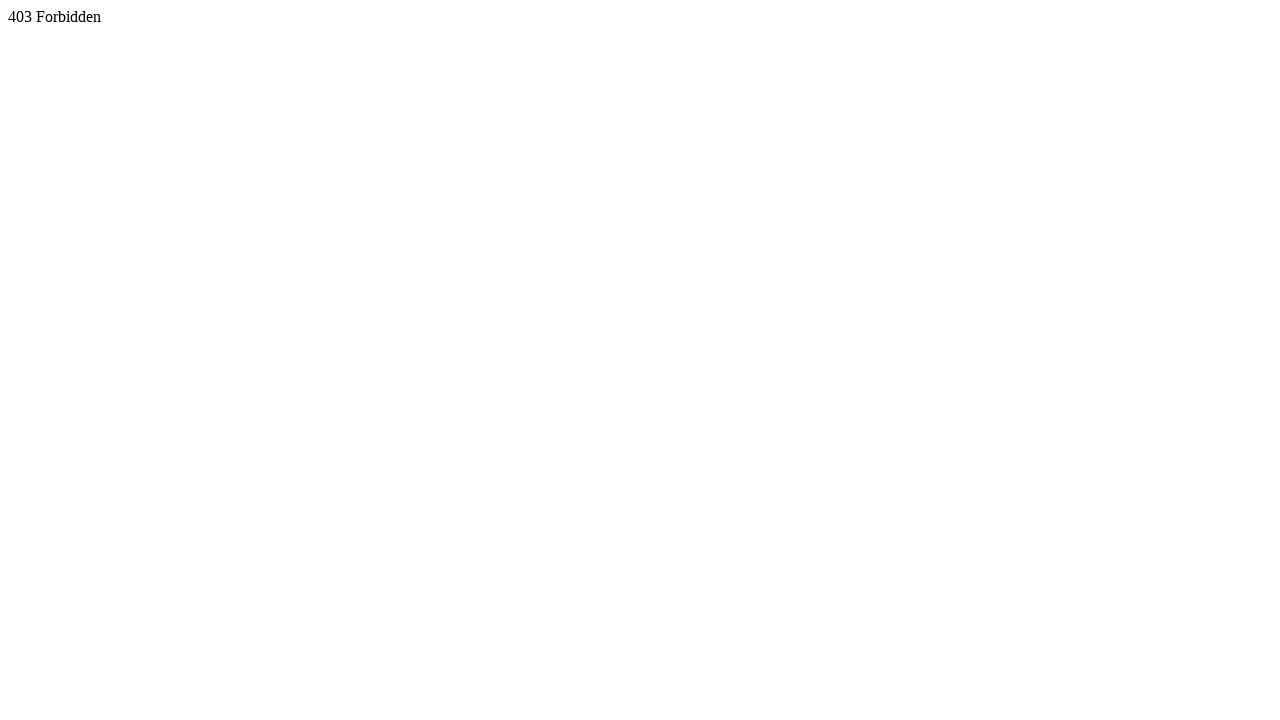